Fills out a registration form with user details including name, email, gender selection, and skills dropdown

Starting URL: http://demo.automationtesting.in/Register.html

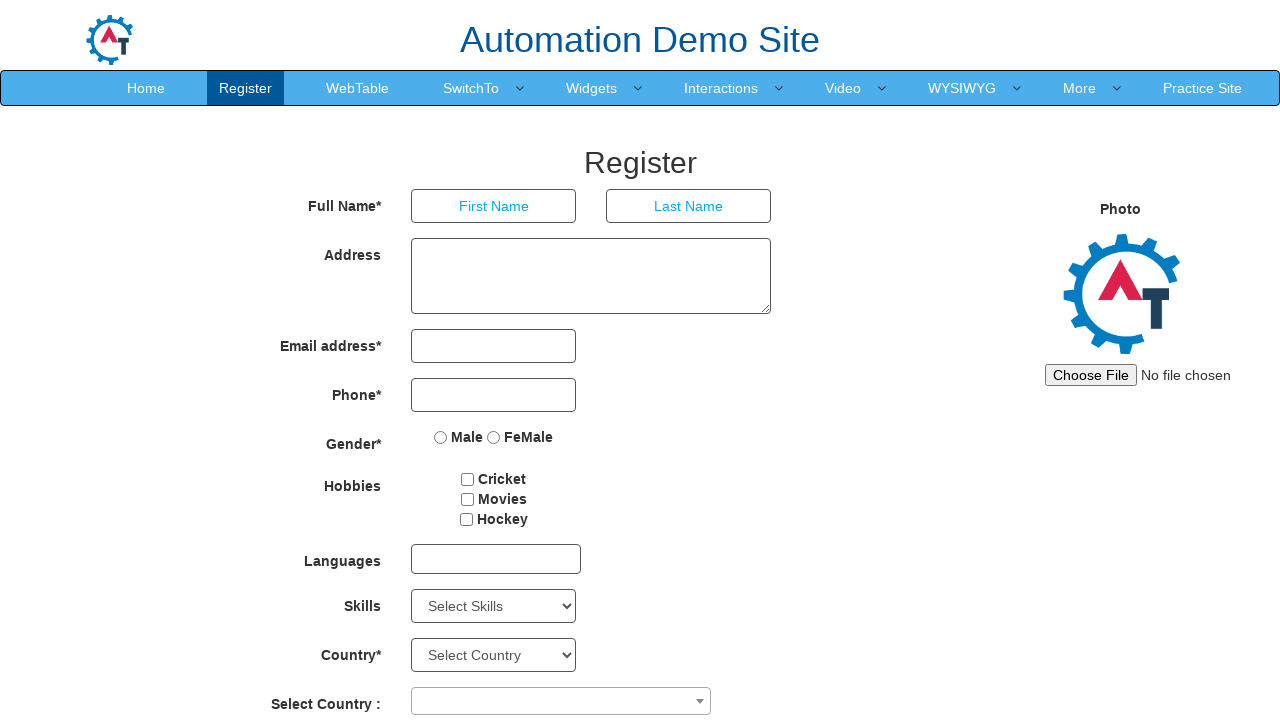

Filled first name field with 'John' on input[ng-model='FirstName']
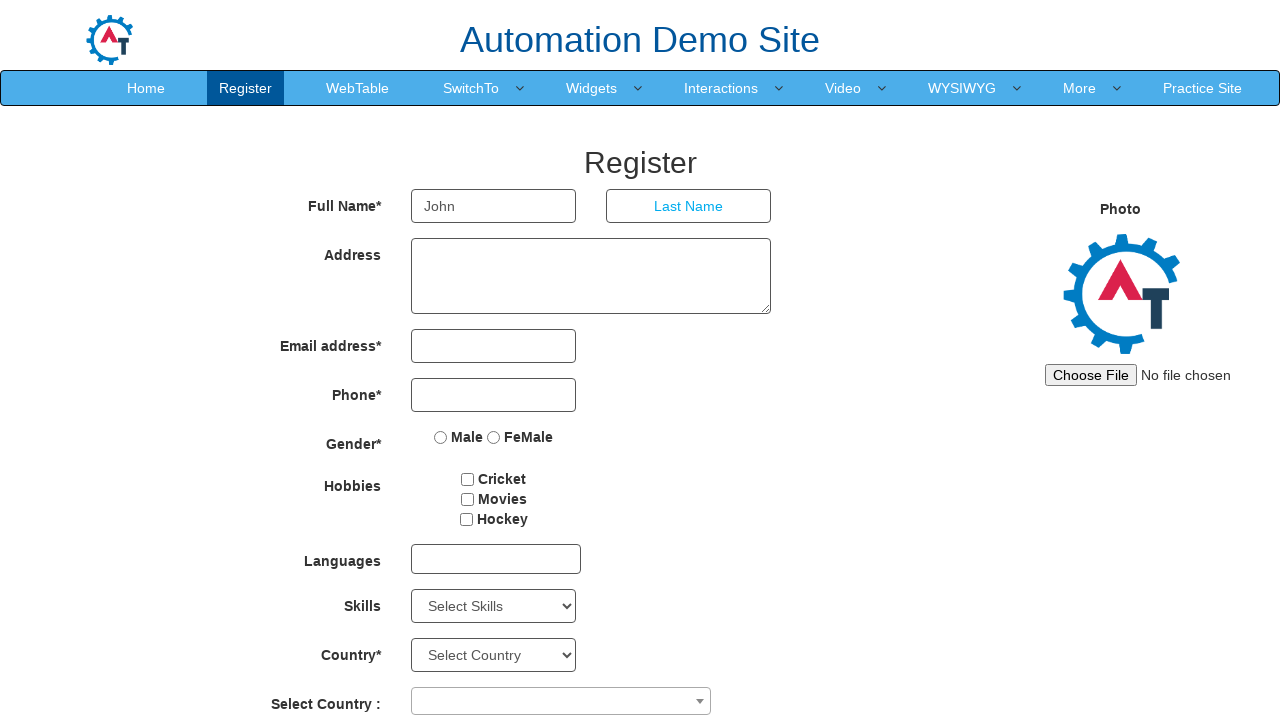

Filled last name field with 'Smith' on input[ng-model='LastName']
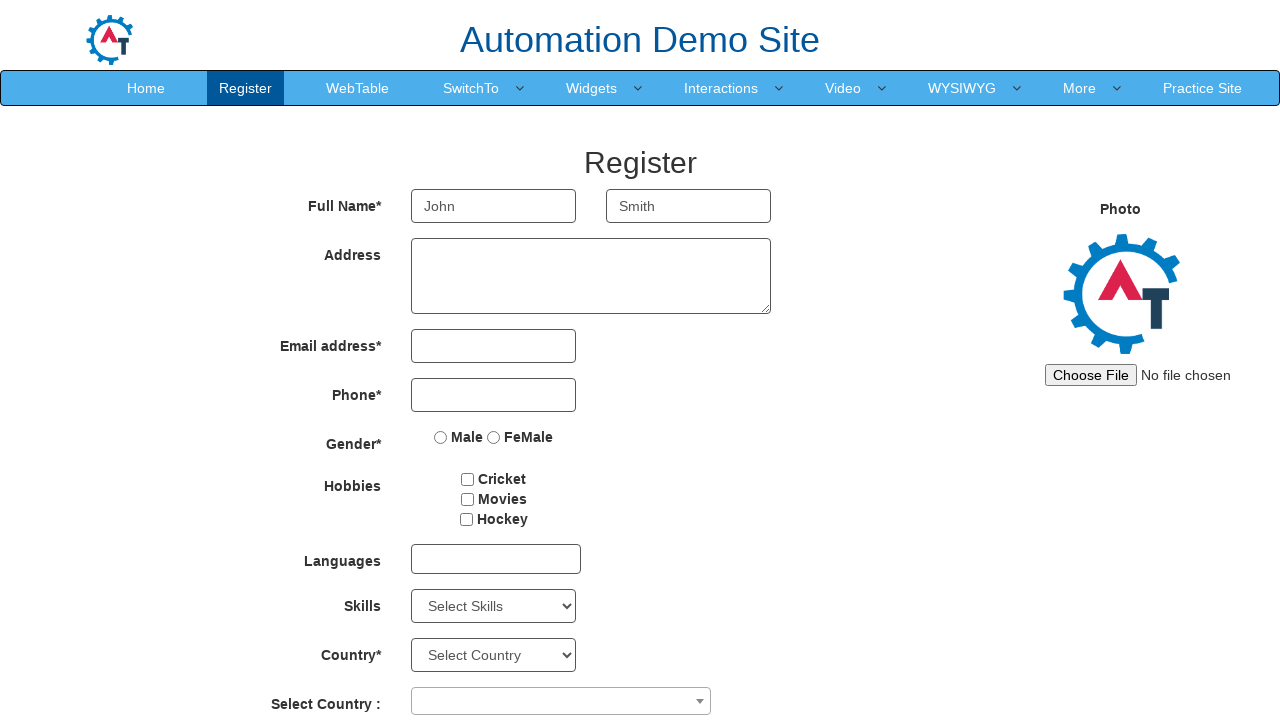

Filled email field with 'john.smith@example.com' on input[ng-model='EmailAdress']
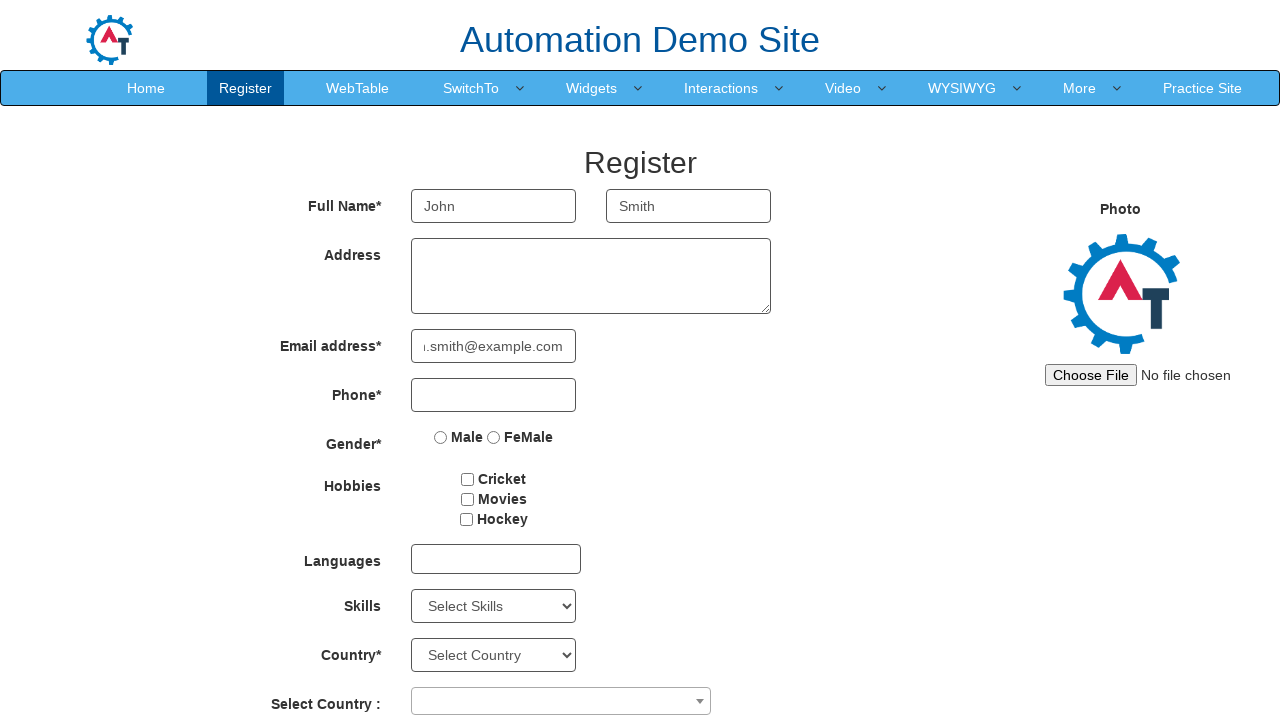

Selected gender radio button at (494, 437) on #basicBootstrapForm > div:nth-child(5) > div > label:nth-child(2) > input
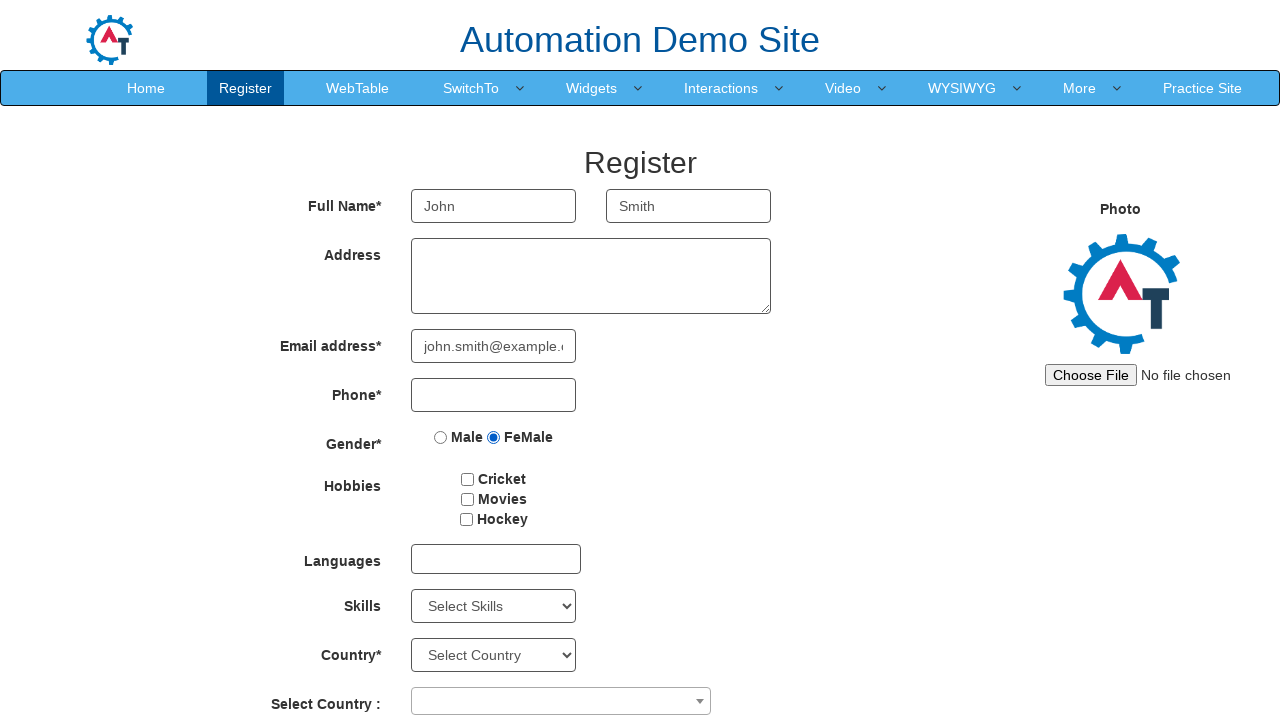

Selected 'Java' from skills dropdown on #Skills
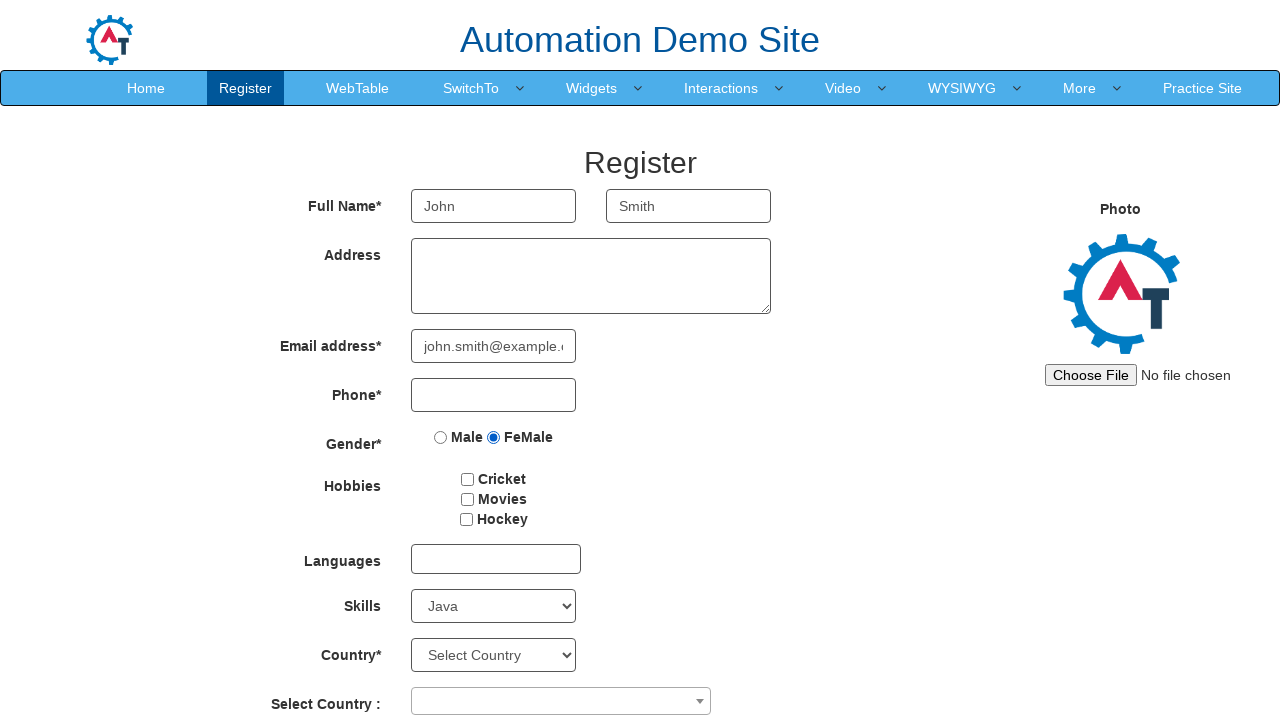

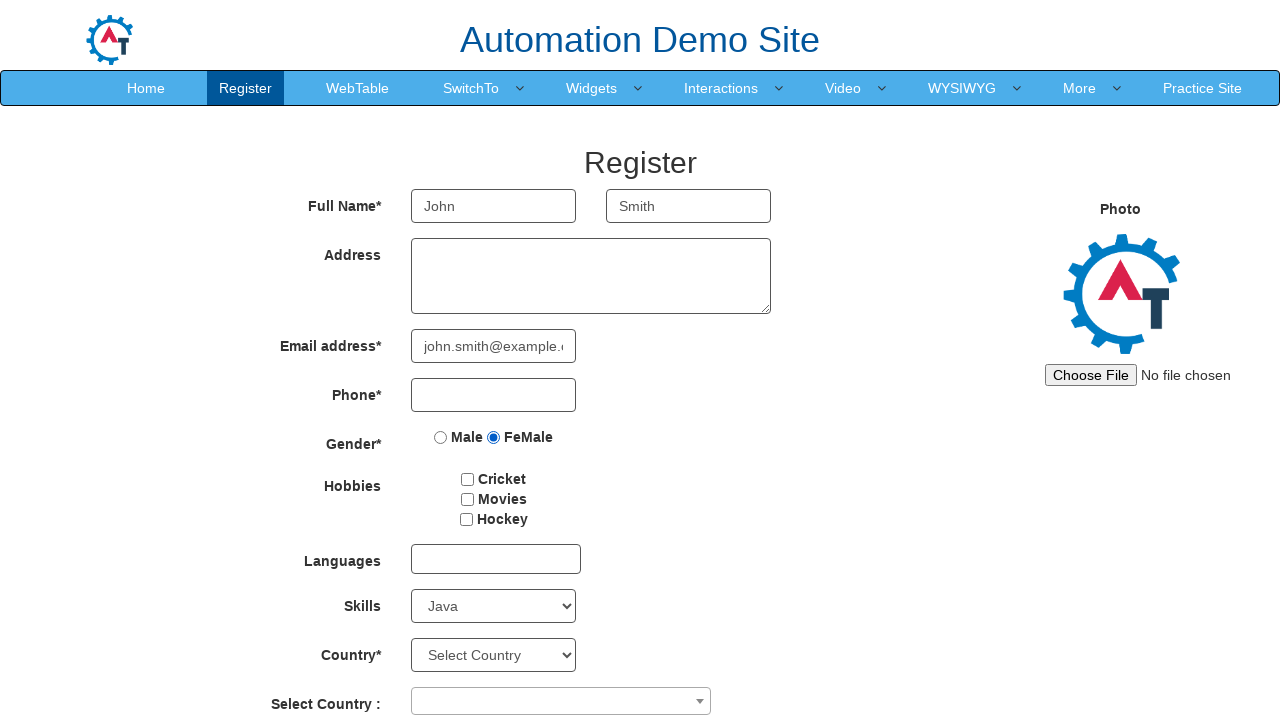